Tests character counter with 26 characters

Starting URL: https://wordcounter.net/

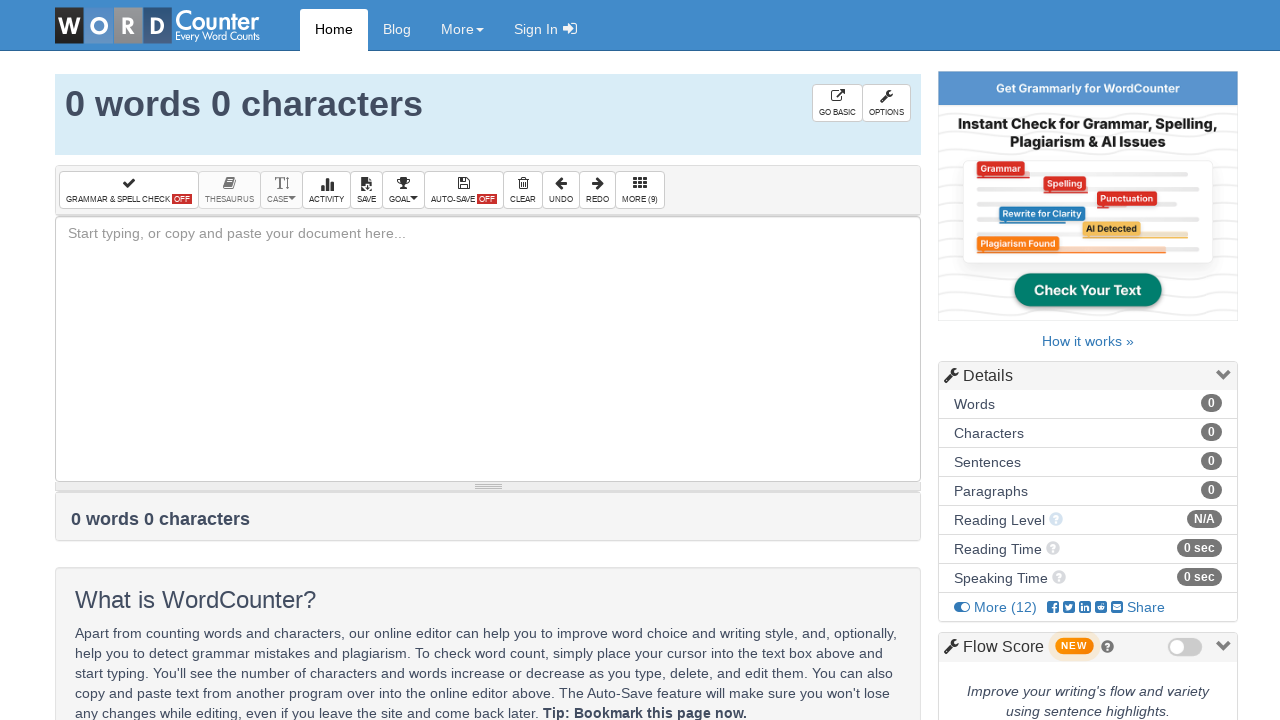

Filled text field with 26 characters: 'dog dog dog cat cat gerbil' on #box
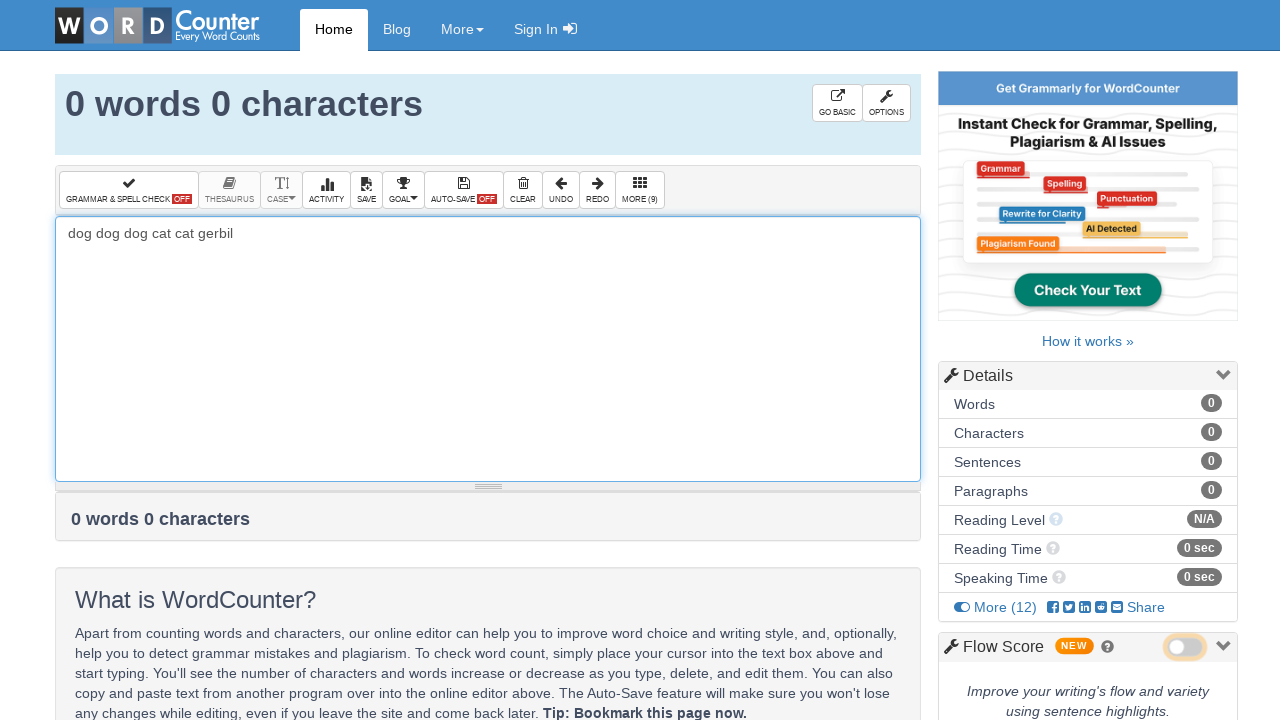

Character counter element loaded and updated
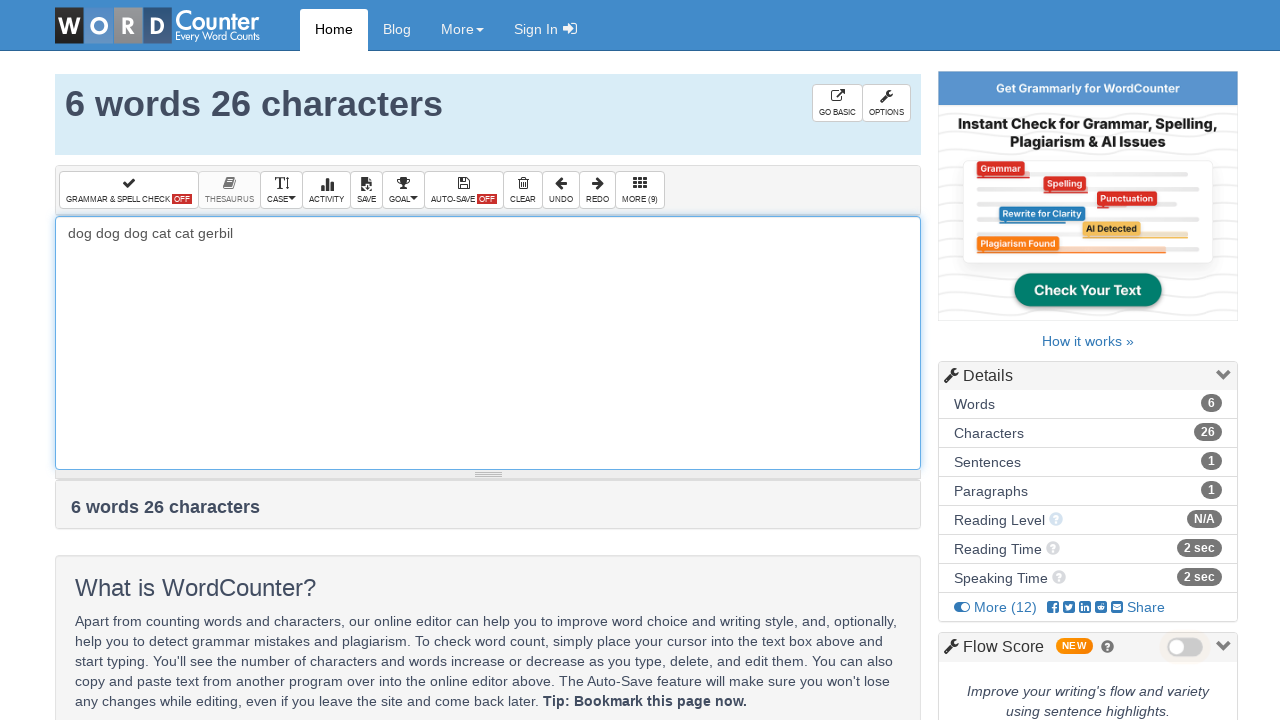

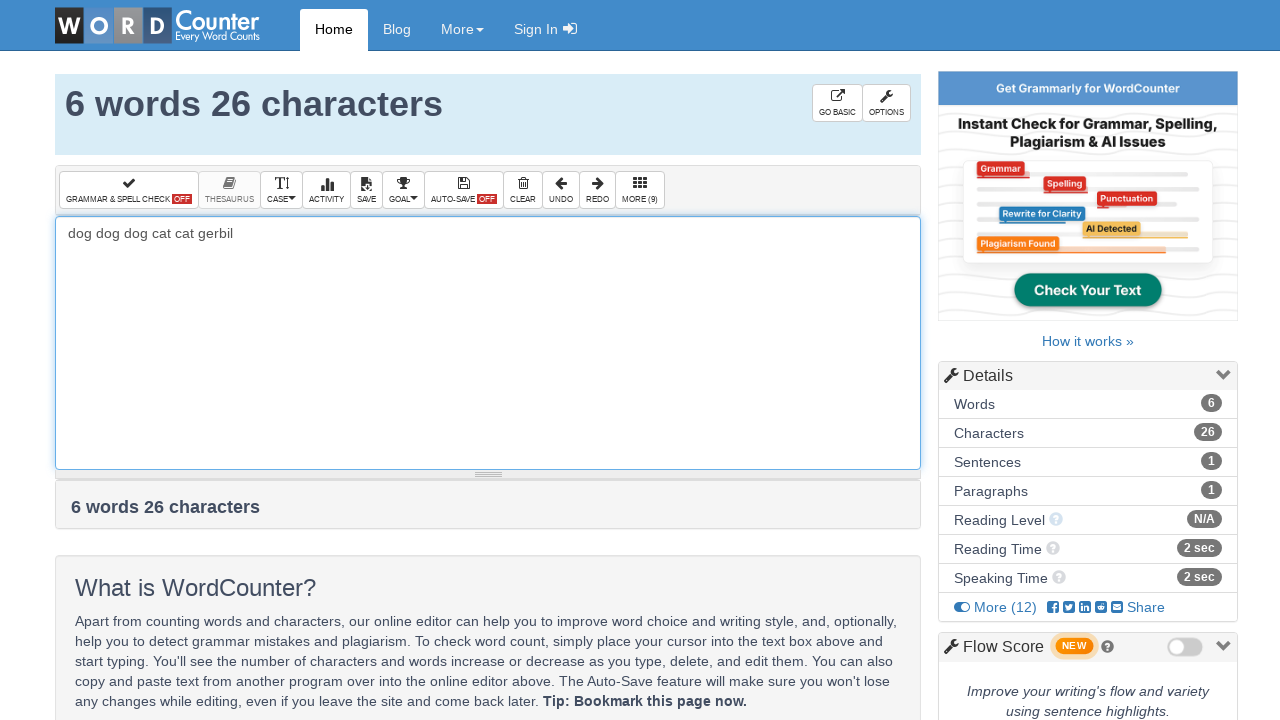